Tests table sorting functionality by clicking on column header, verifying sort order, and finding specific product prices with pagination

Starting URL: https://rahulshettyacademy.com/seleniumPractise/#/offers

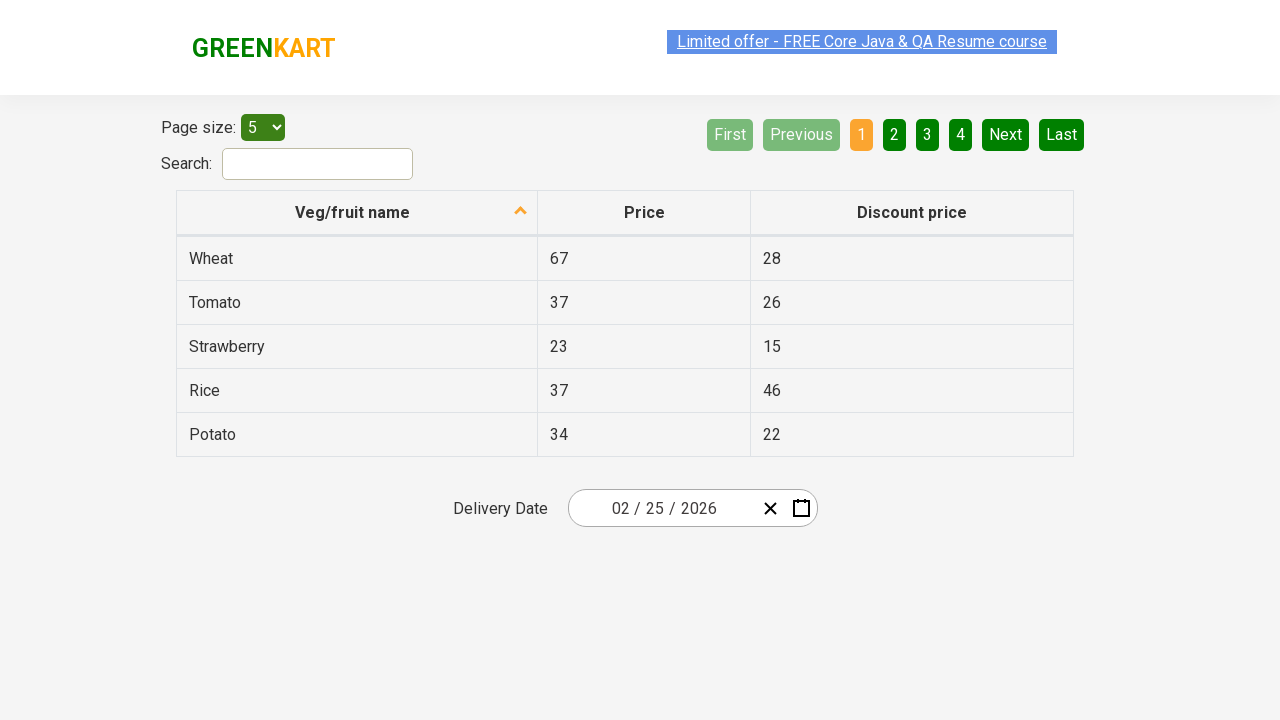

Clicked on 'Veg/fruit name' column header to sort table at (353, 212) on xpath=//span[text()='Veg/fruit name']
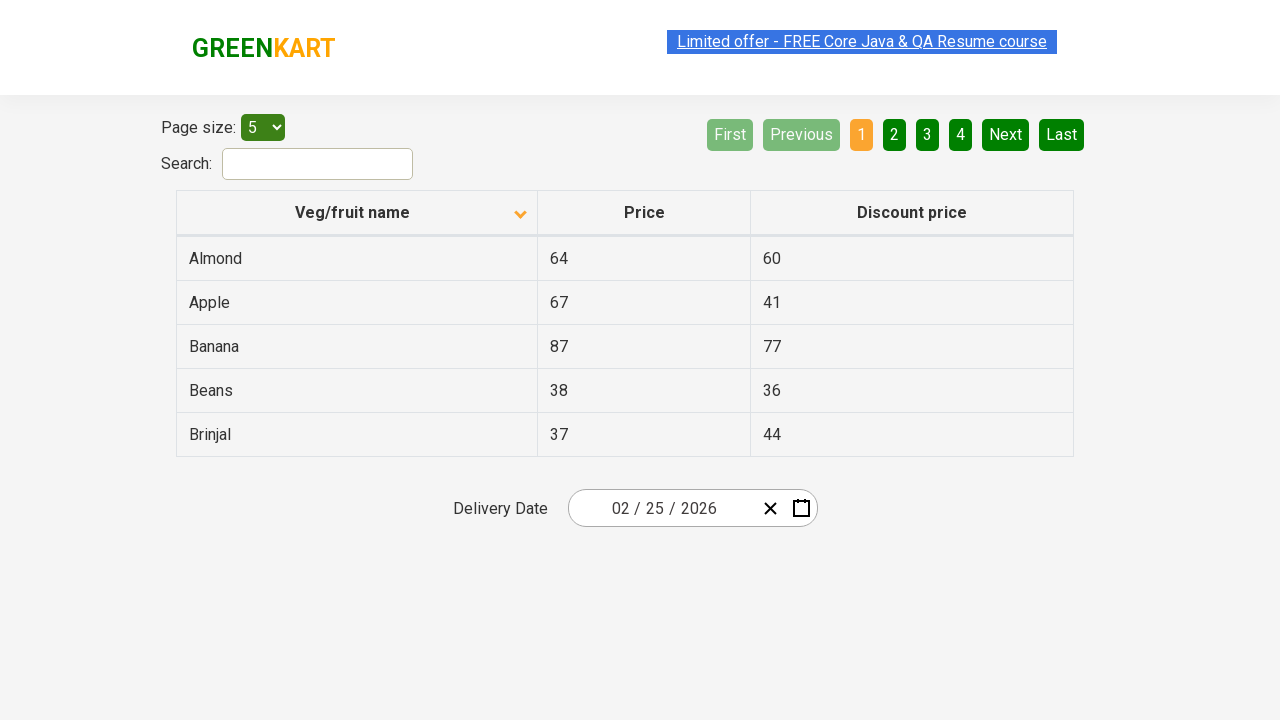

Table loaded and first column cell is visible
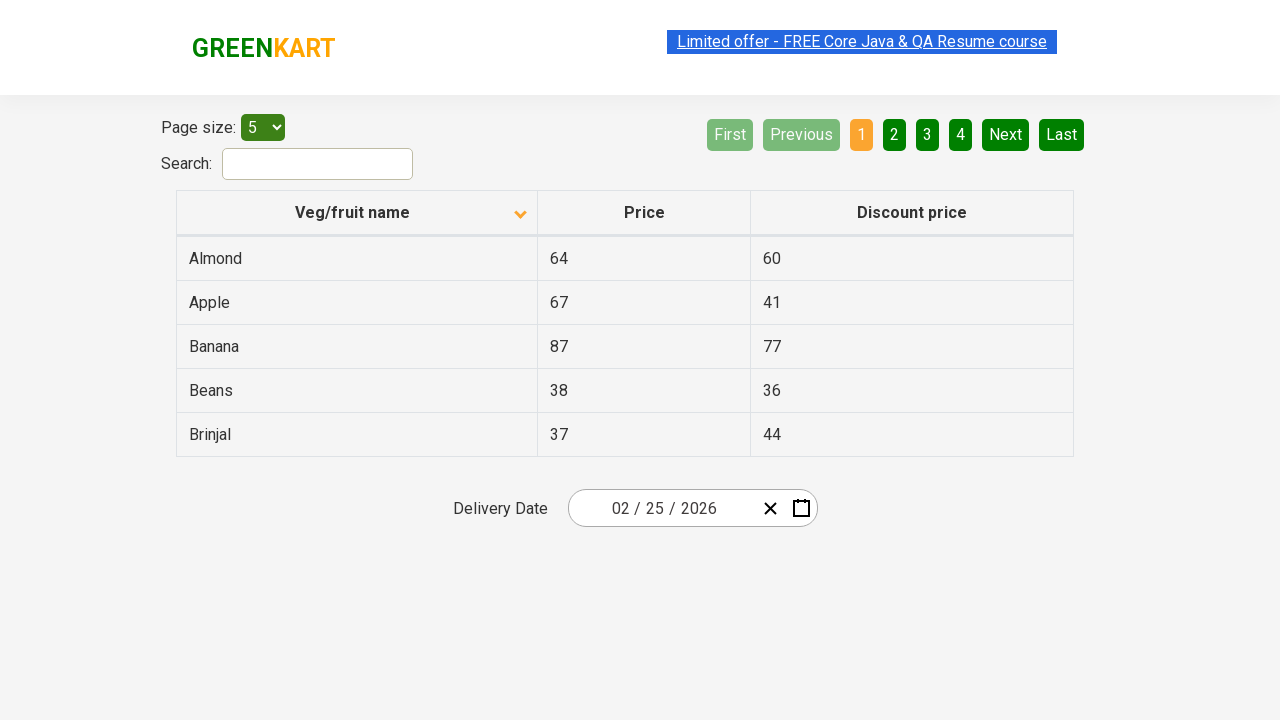

Retrieved 5 product names from first column
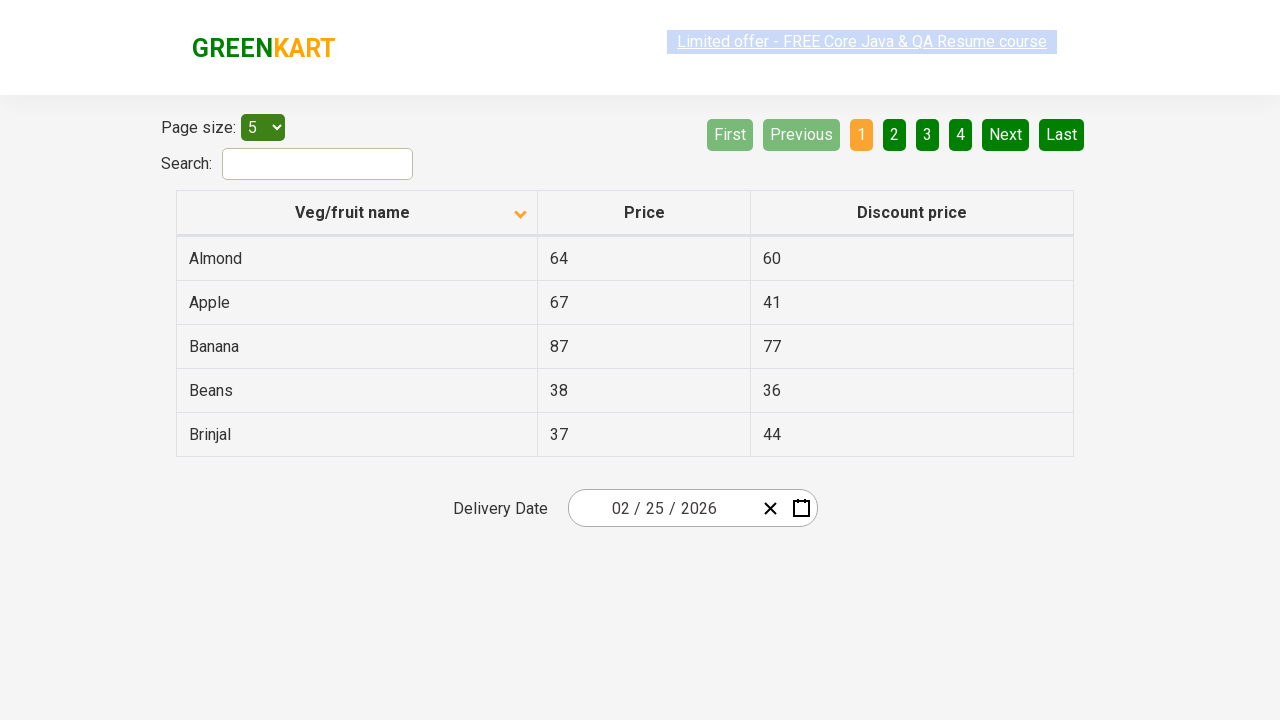

Extracted text content from products: ['Almond', 'Apple', 'Banana', 'Beans', 'Brinjal']
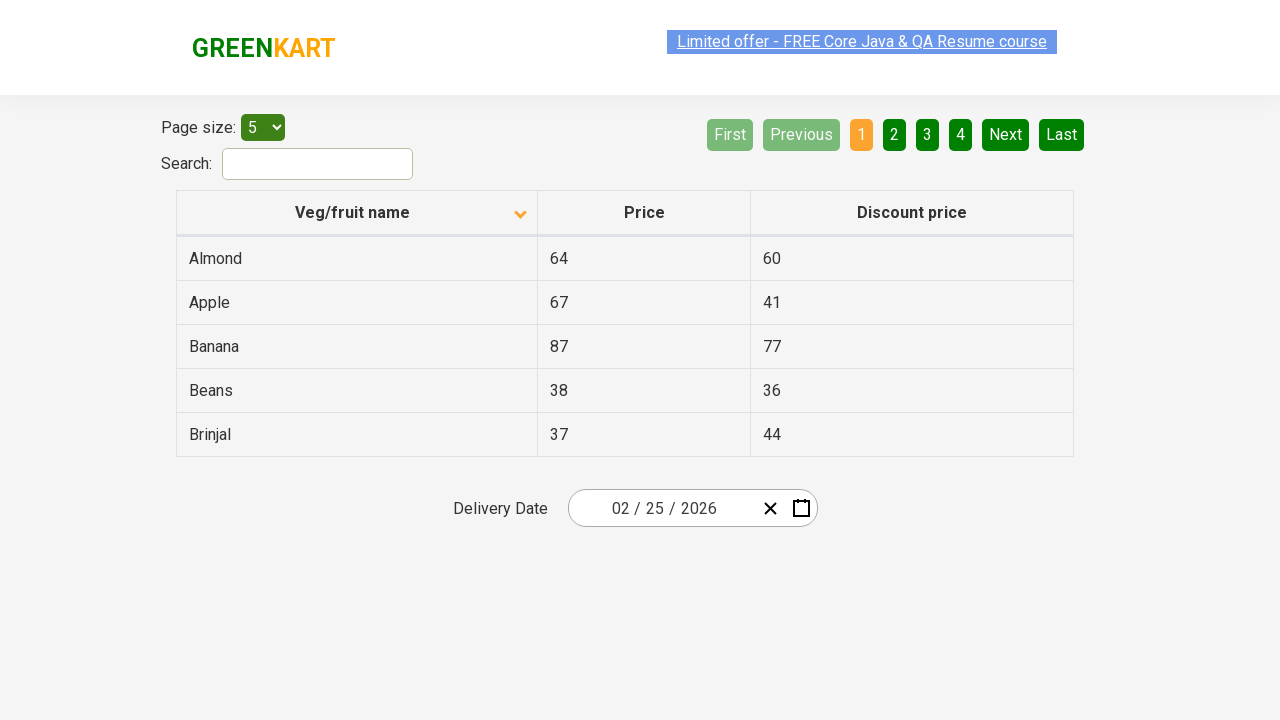

Created sorted copy of product list for verification
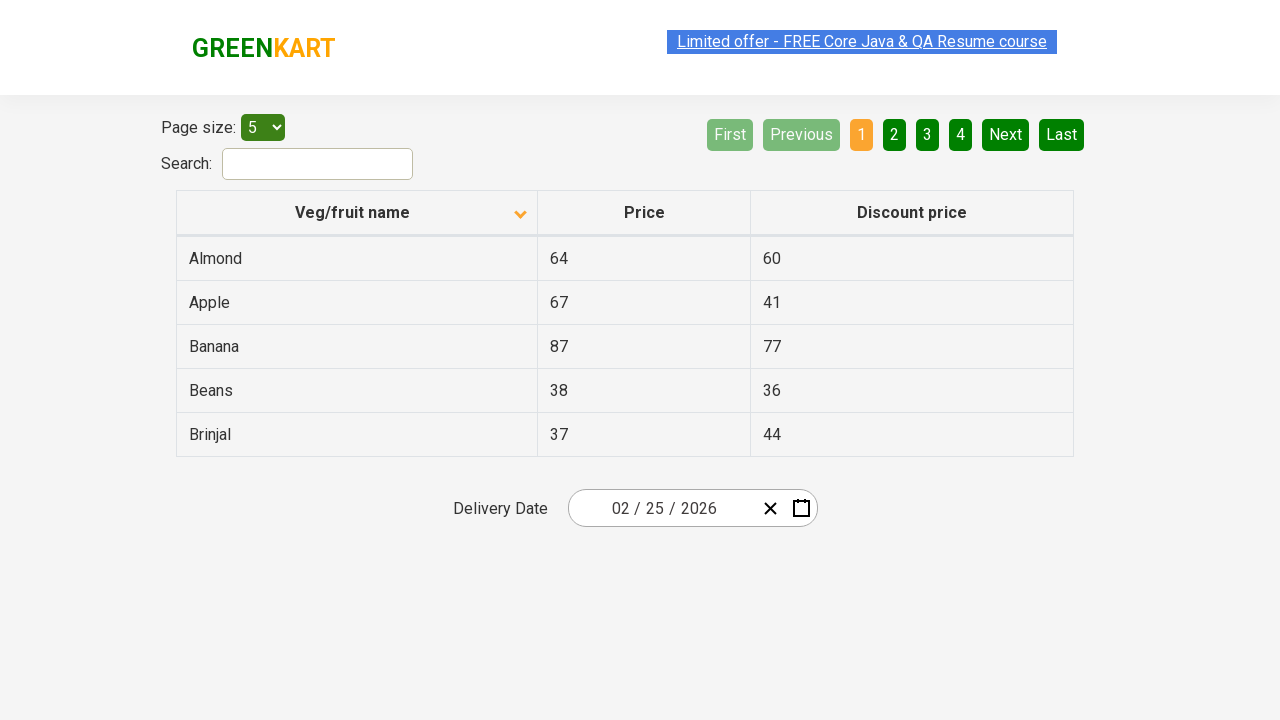

Verified that product list is correctly sorted alphabetically
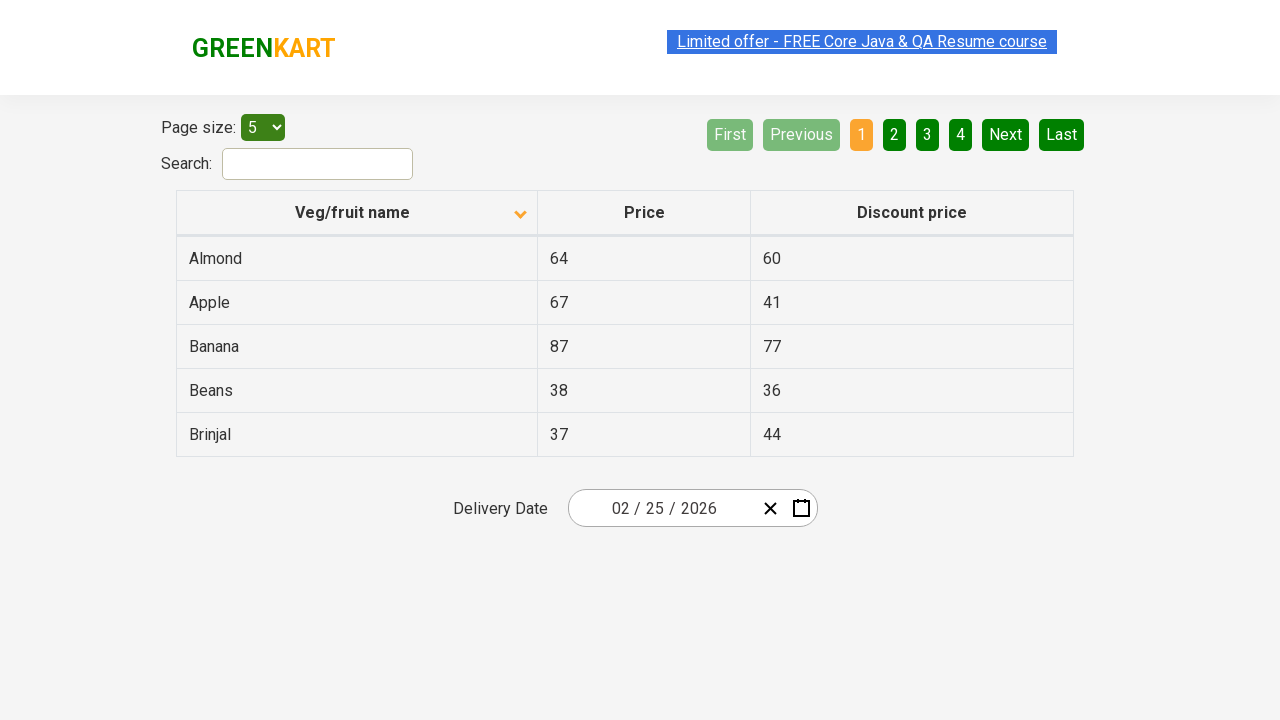

Retrieved 5 rows from current page to search for 'Rice'
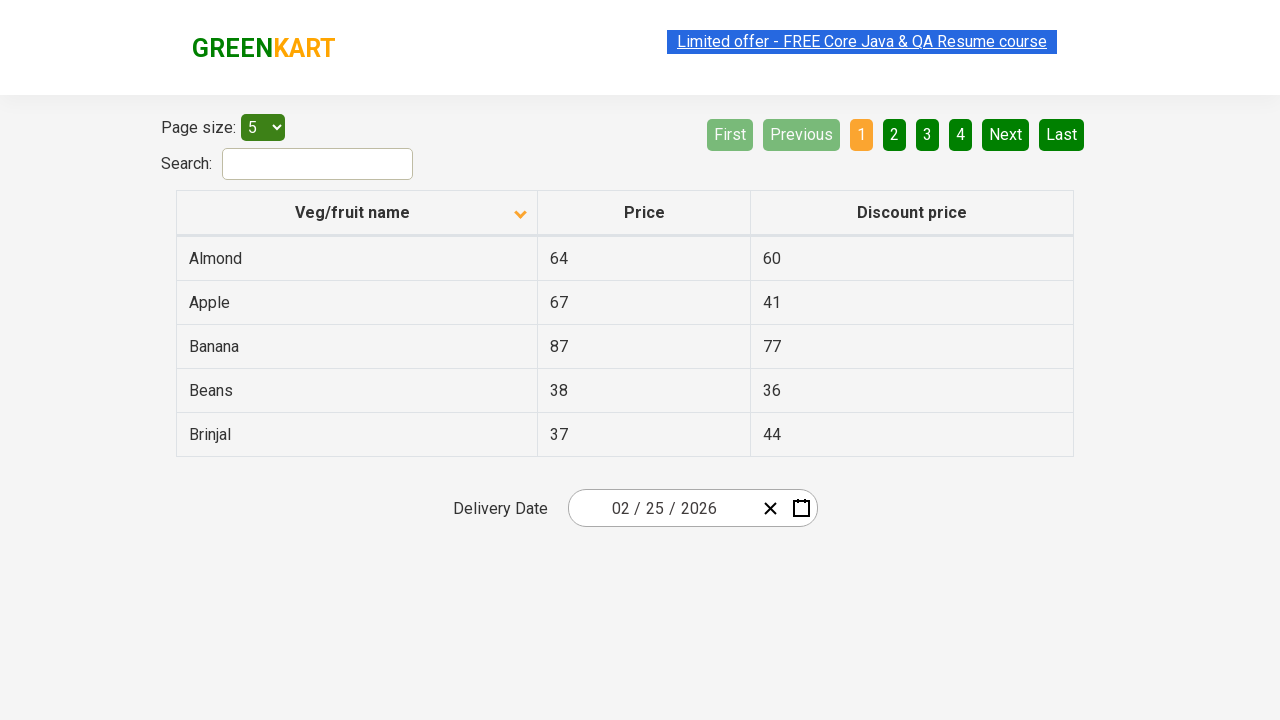

Clicked 'Next' pagination button to navigate to next page at (1006, 134) on xpath=//a[@aria-label='Next']
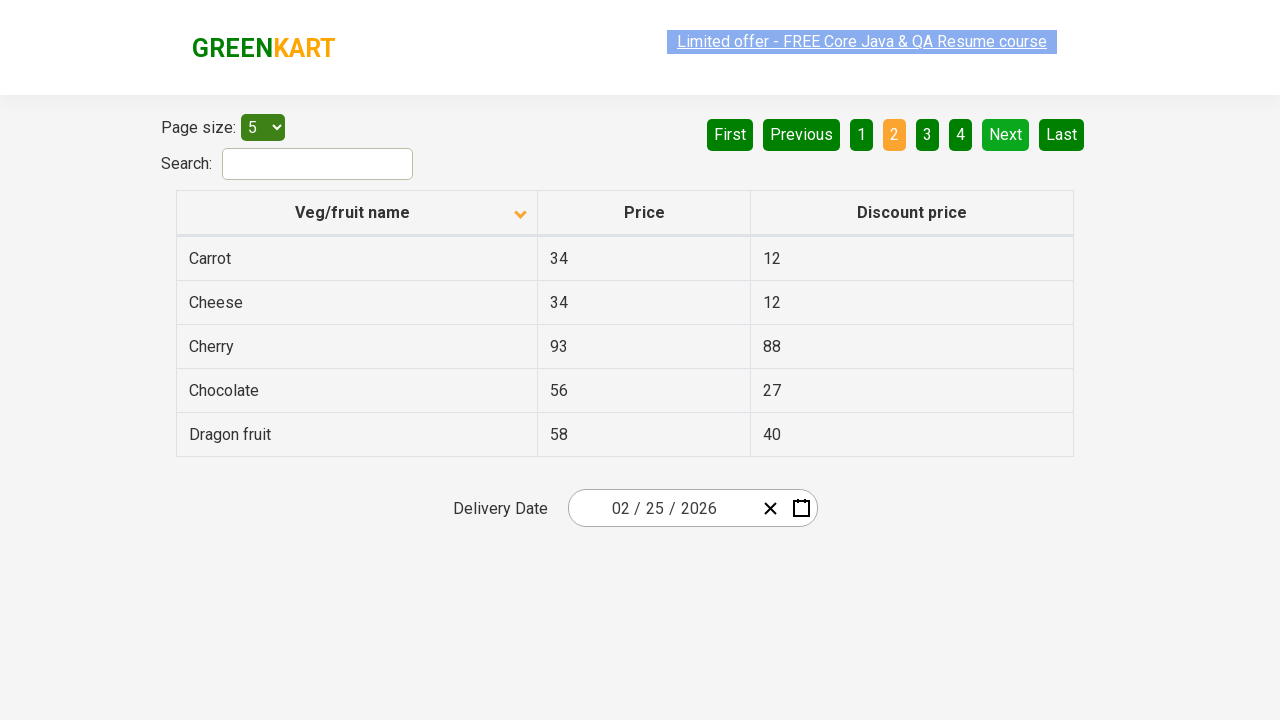

Retrieved 5 rows from current page to search for 'Rice'
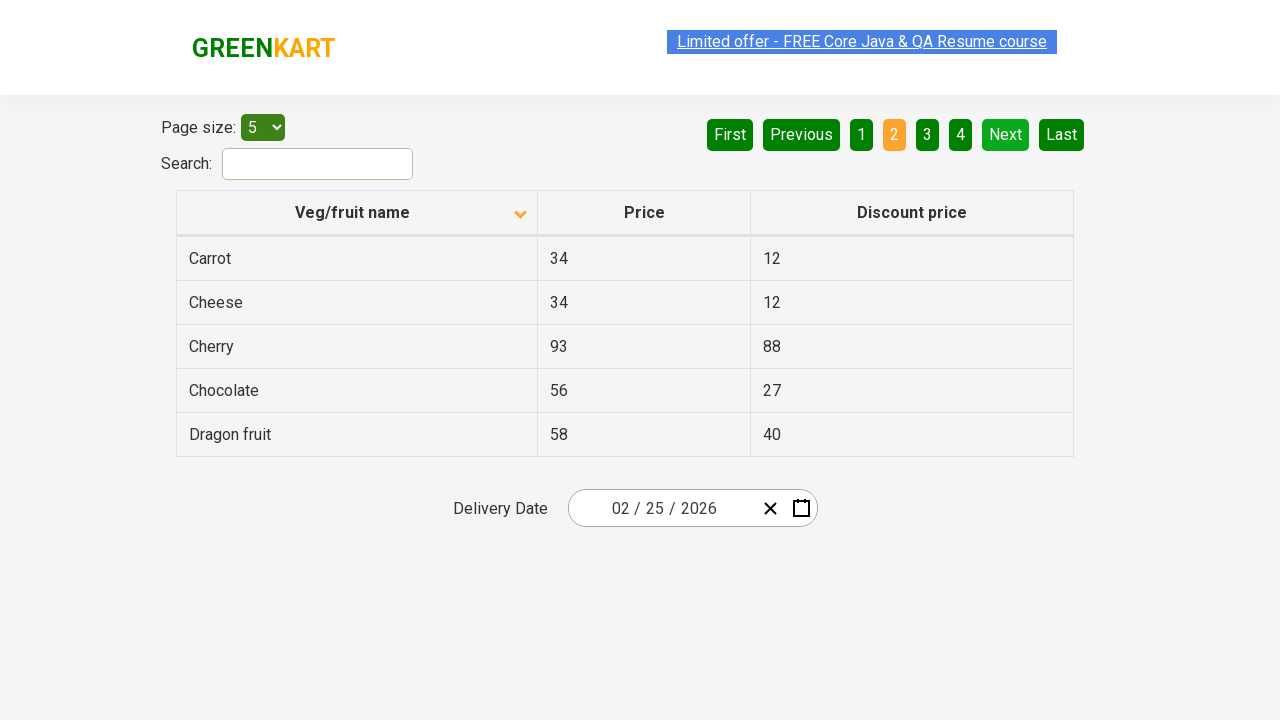

Clicked 'Next' pagination button to navigate to next page at (1006, 134) on xpath=//a[@aria-label='Next']
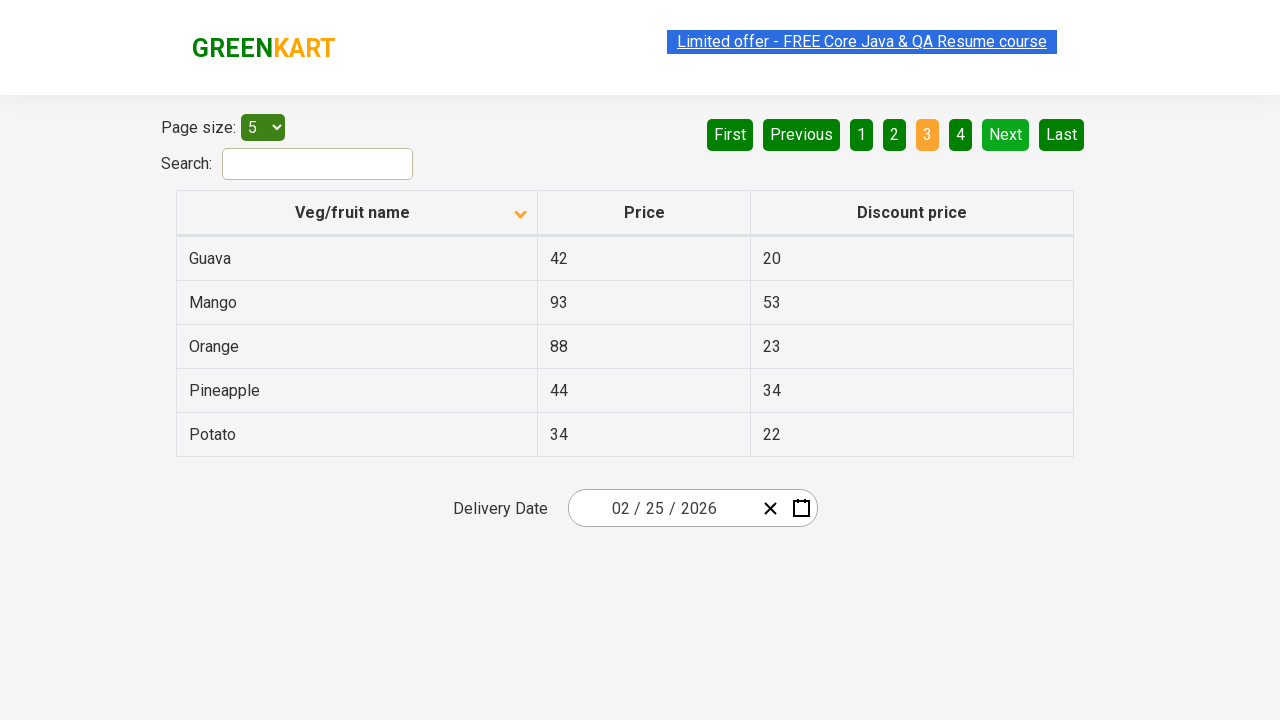

Retrieved 5 rows from current page to search for 'Rice'
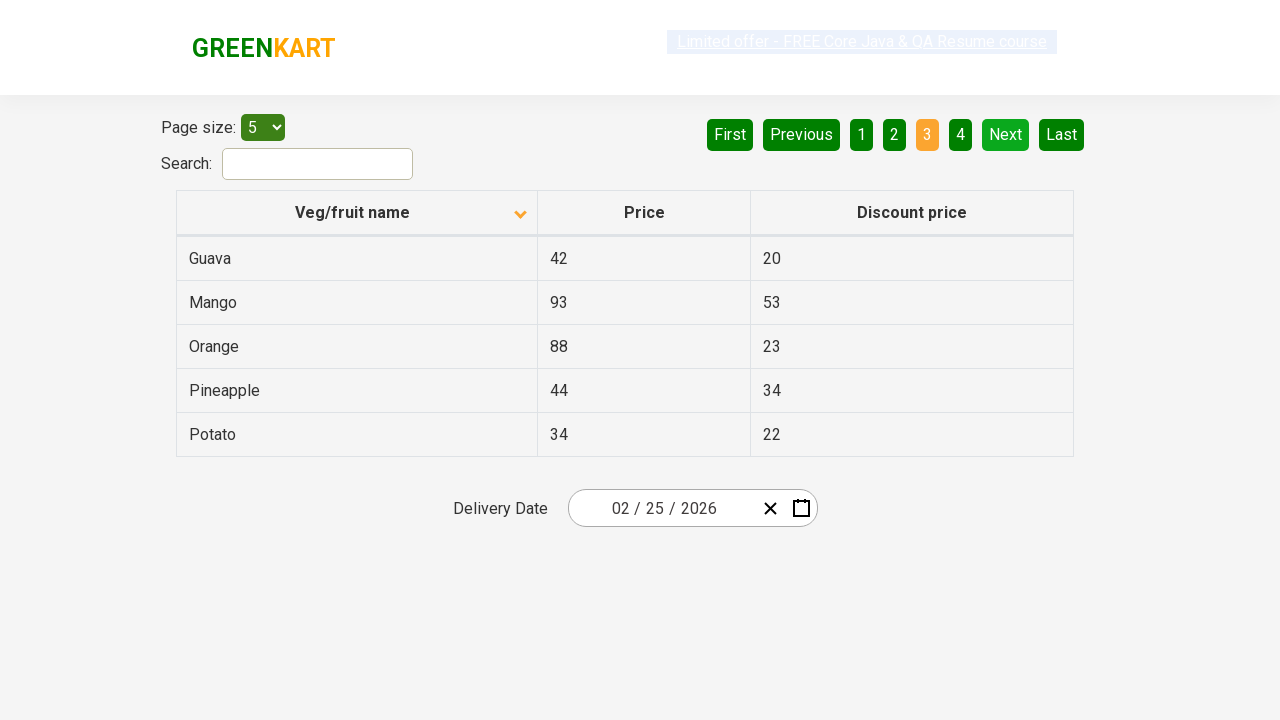

Clicked 'Next' pagination button to navigate to next page at (1006, 134) on xpath=//a[@aria-label='Next']
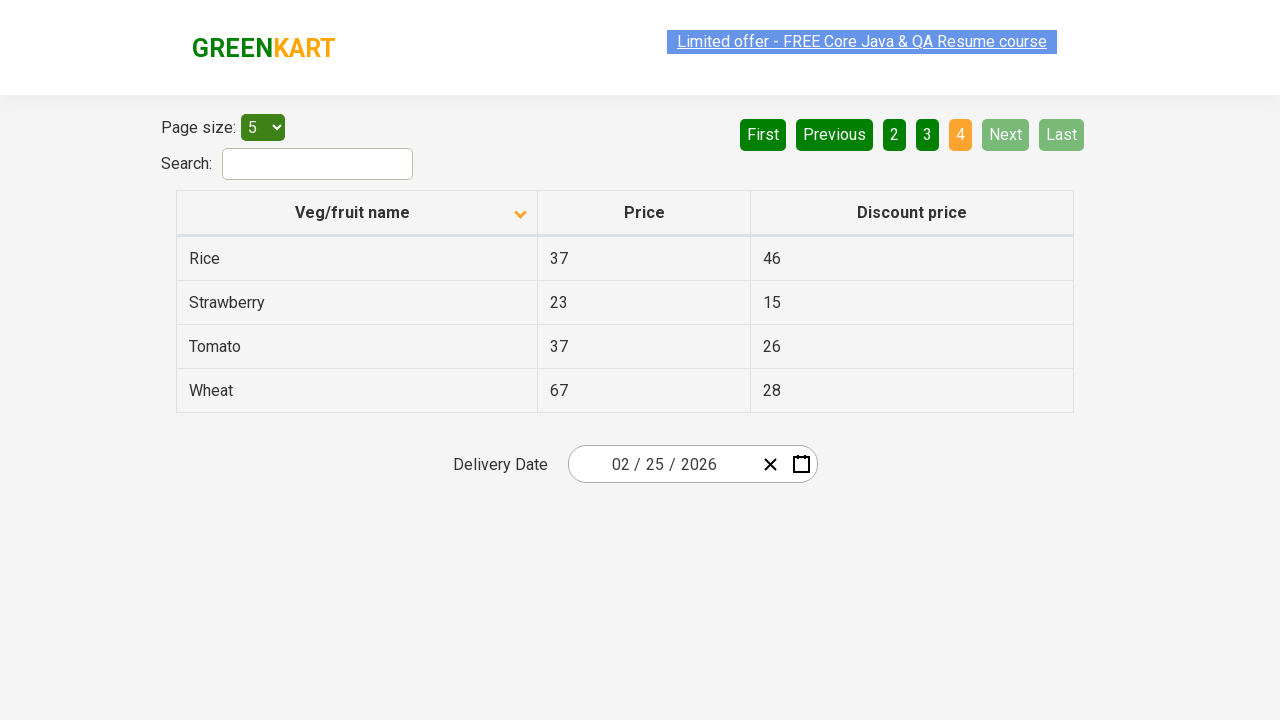

Retrieved 4 rows from current page to search for 'Rice'
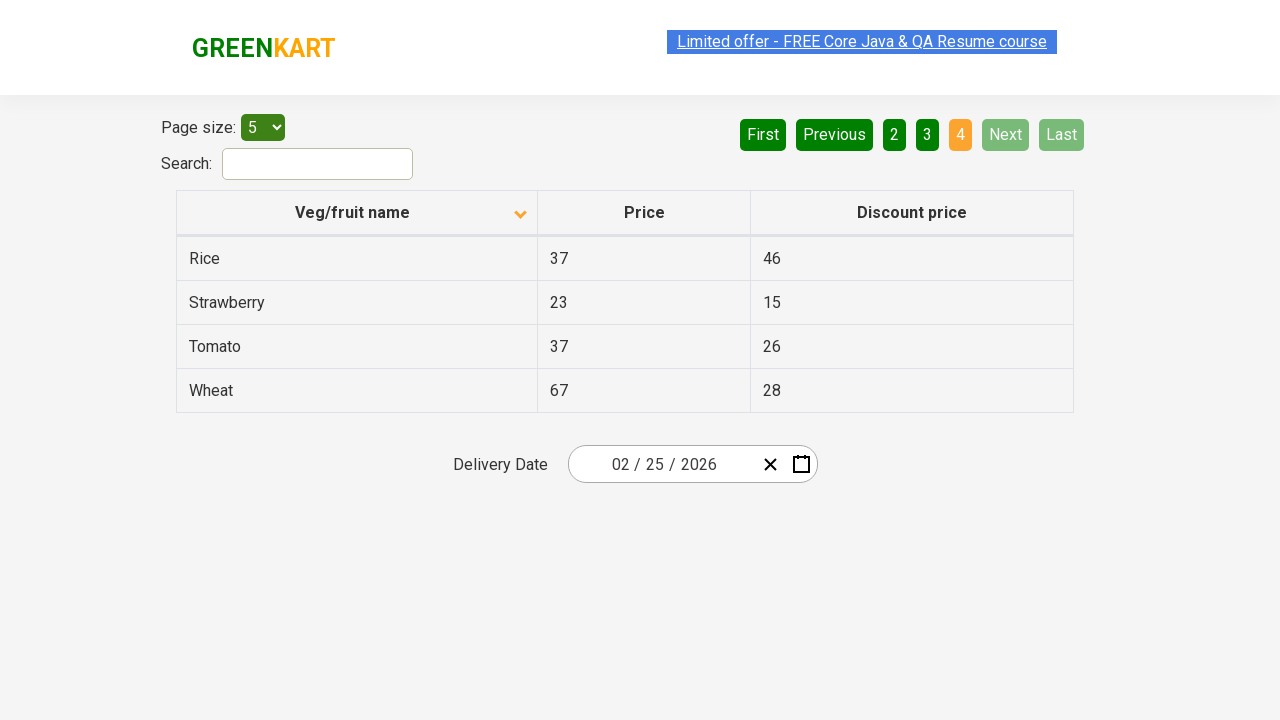

Found 'Rice' product with price: 37
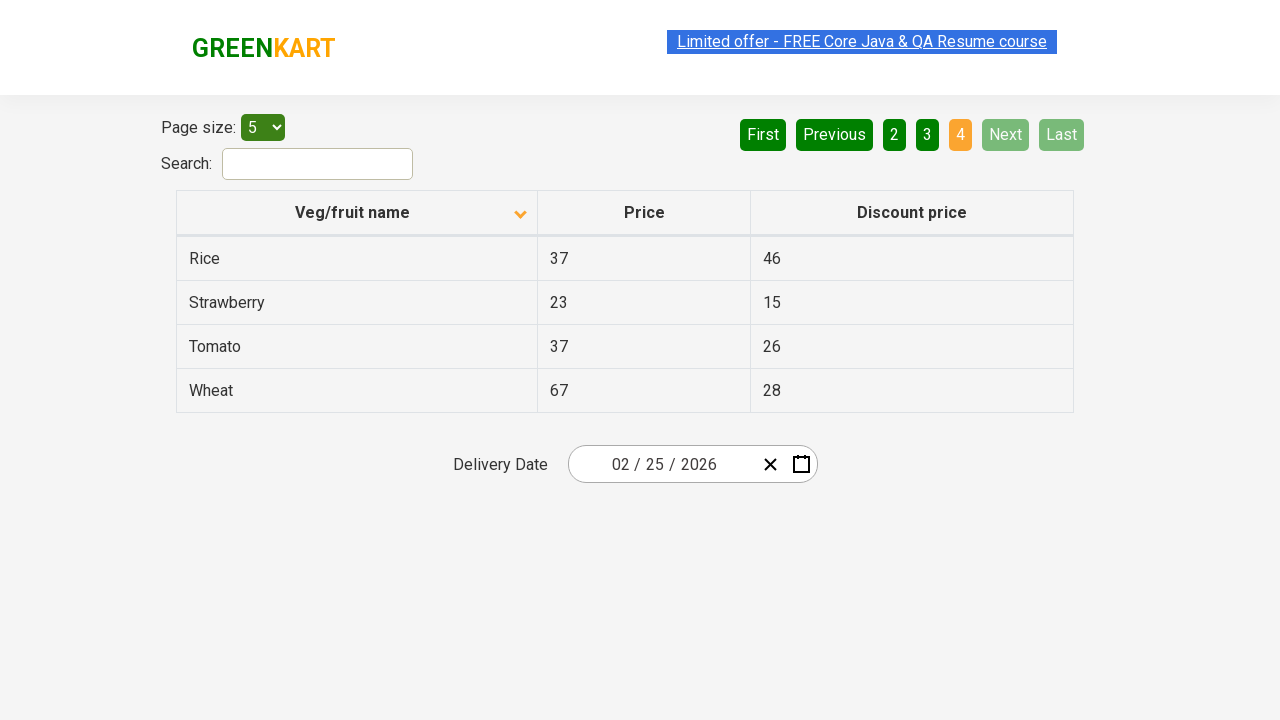

Verified that Rice product price is ['37'], price assertion passed
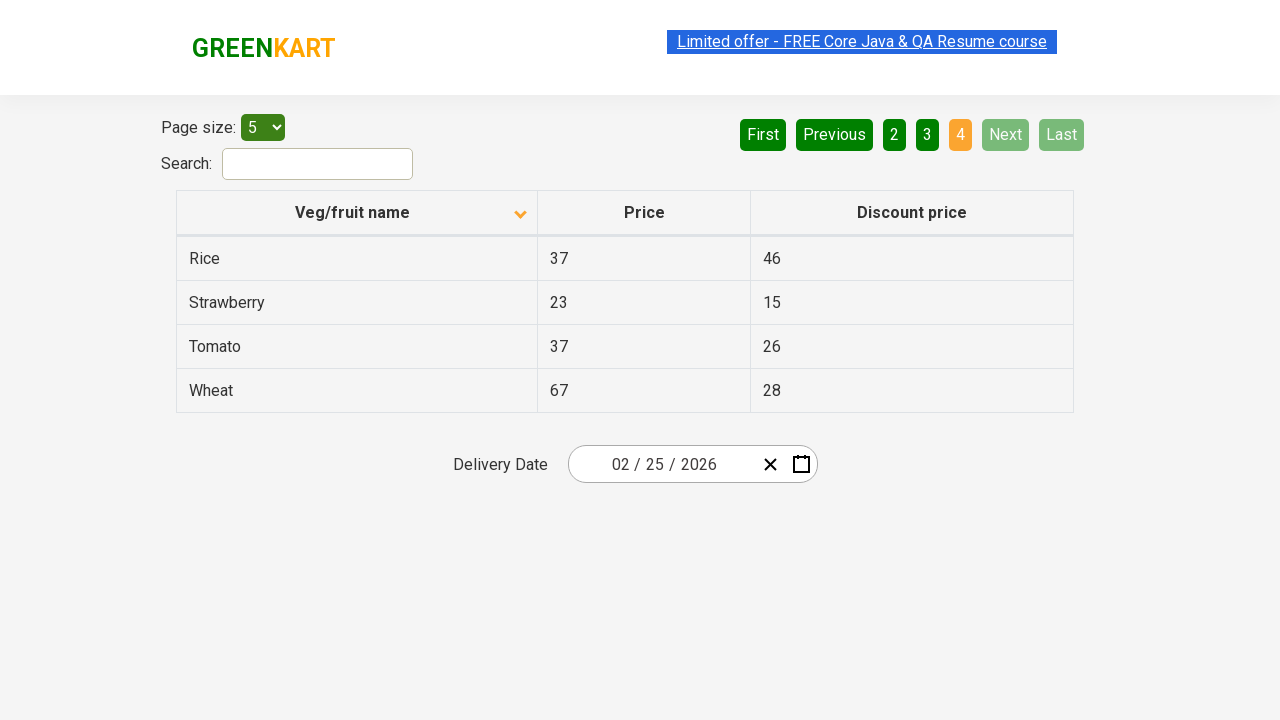

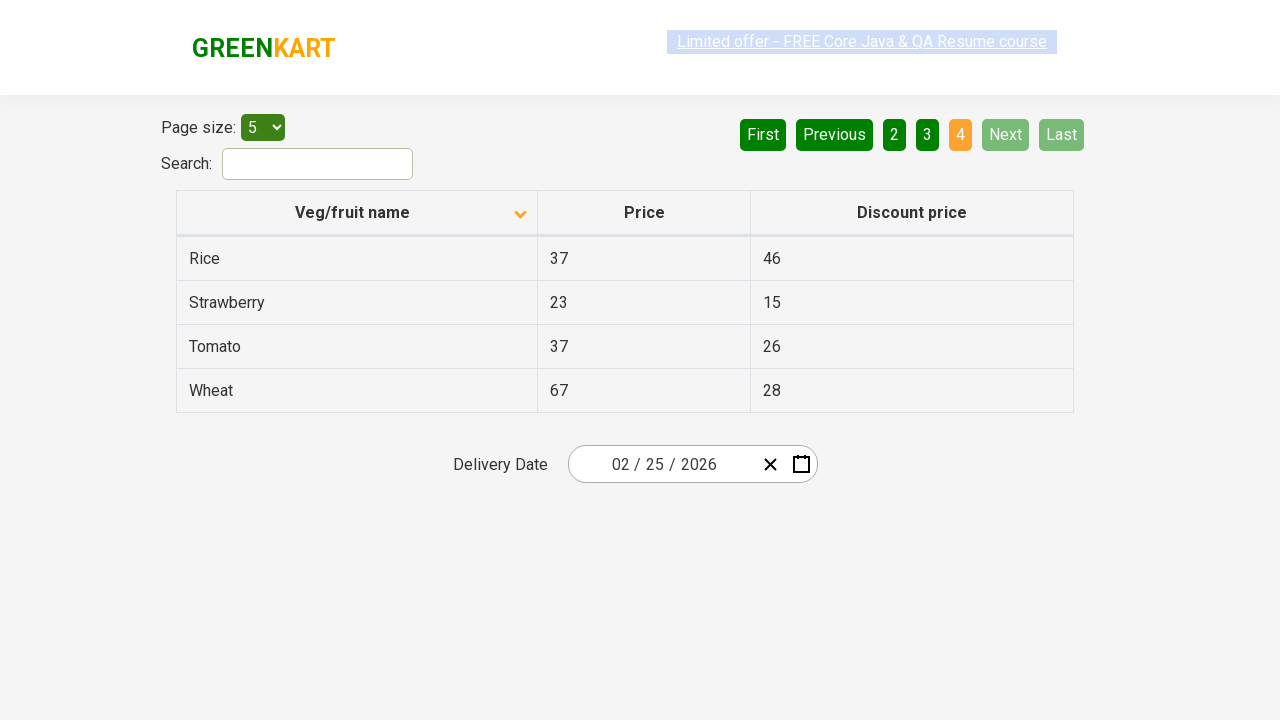